Tests iframe interaction by switching to a frame and filling a text input field.

Starting URL: http://demo.automationtesting.in/Frames.html

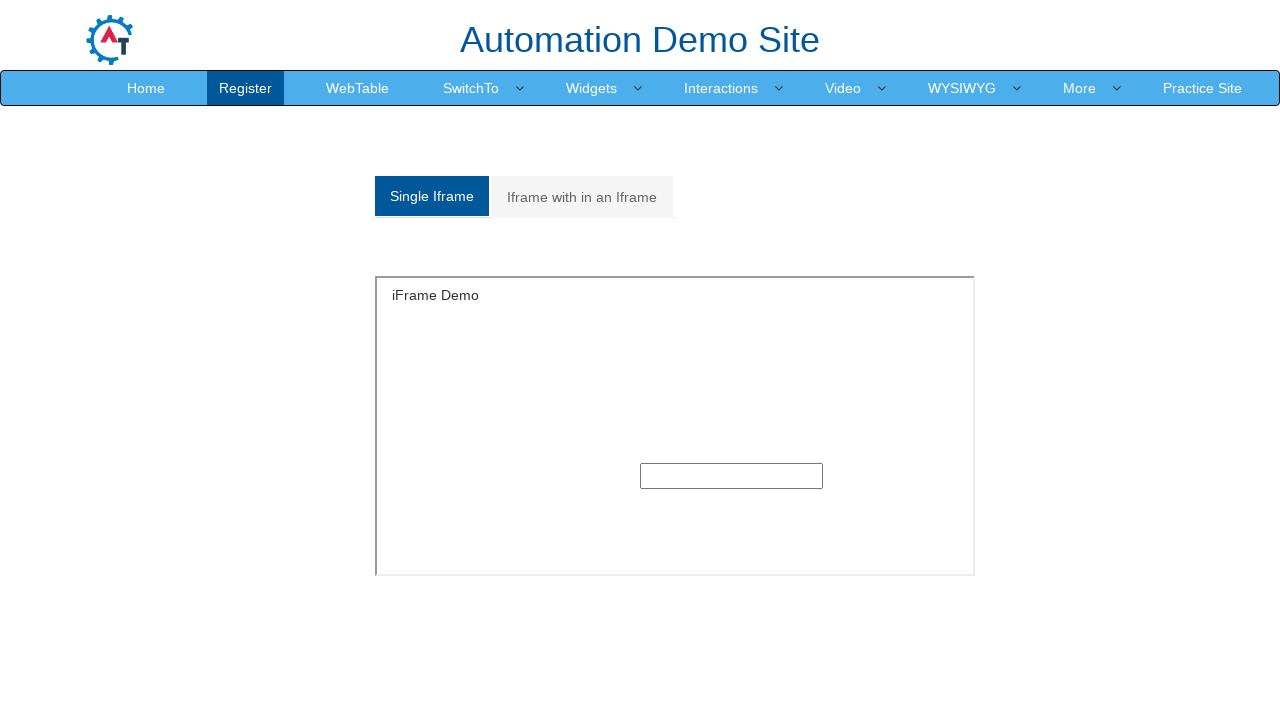

Located iframe with src='SingleFrame.html'
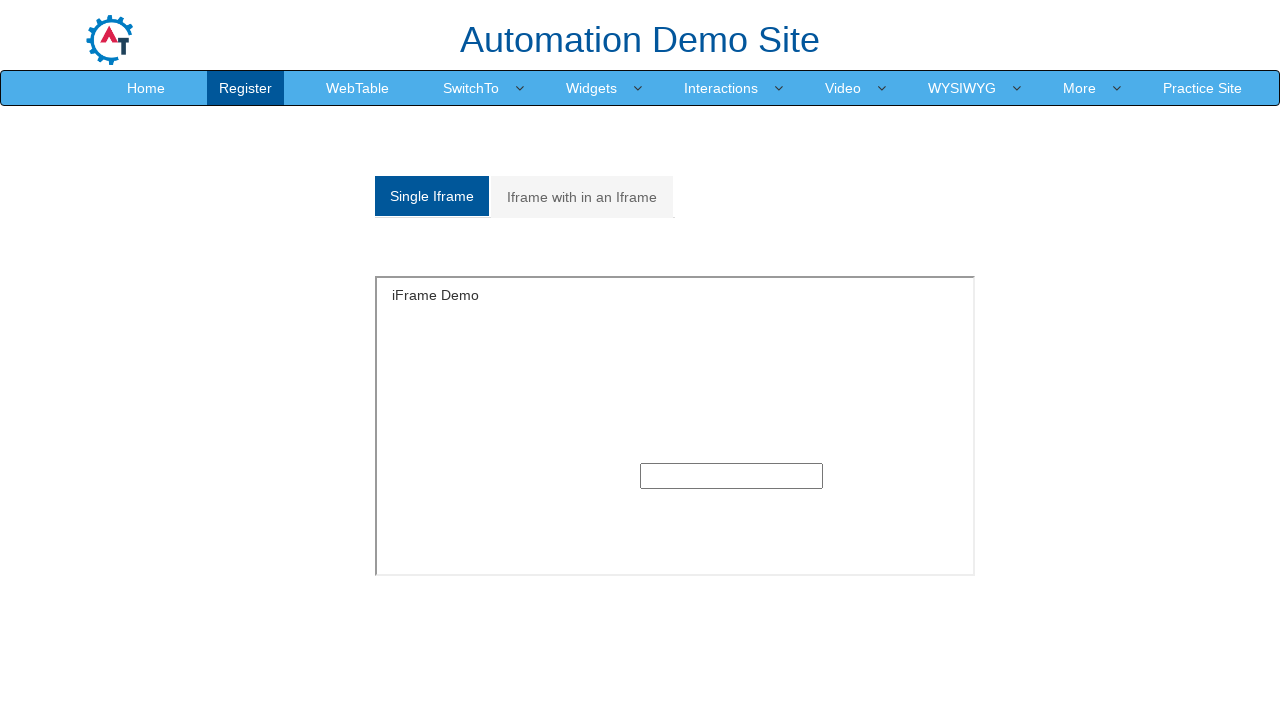

Filled text input field inside iframe with 'automation testing example' on iframe[src='SingleFrame.html'] >> internal:control=enter-frame >> input[type='te
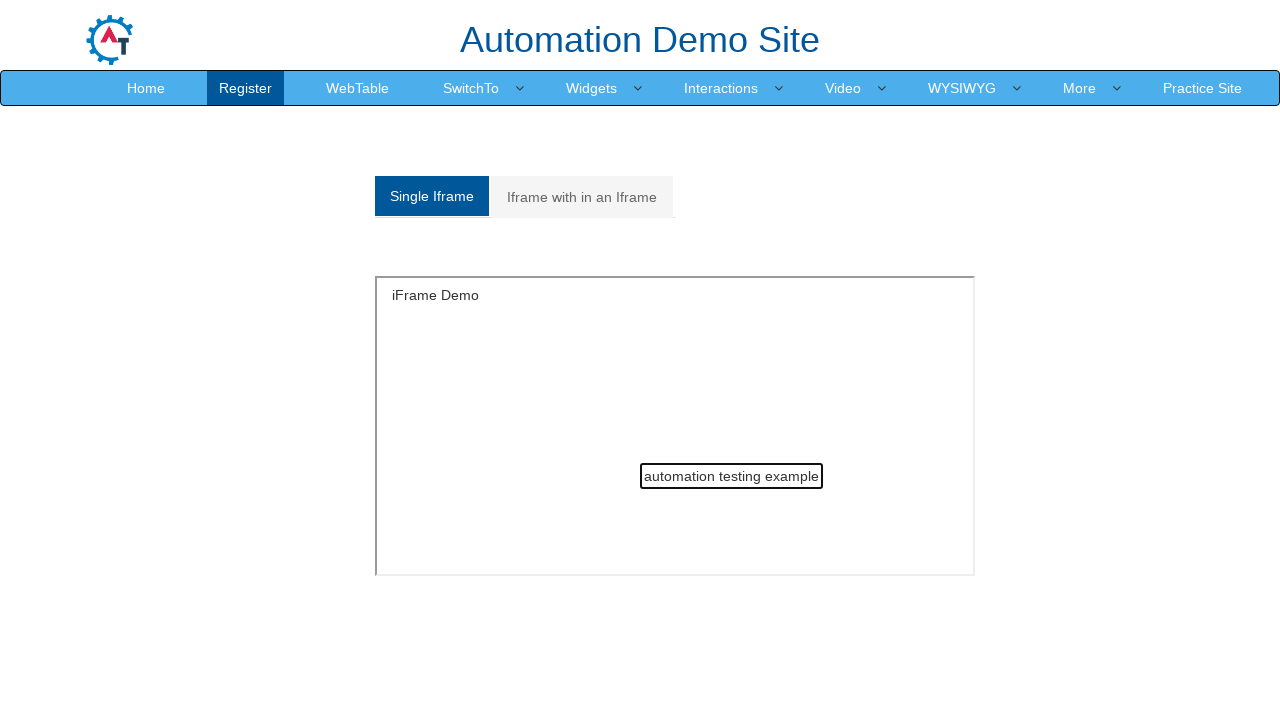

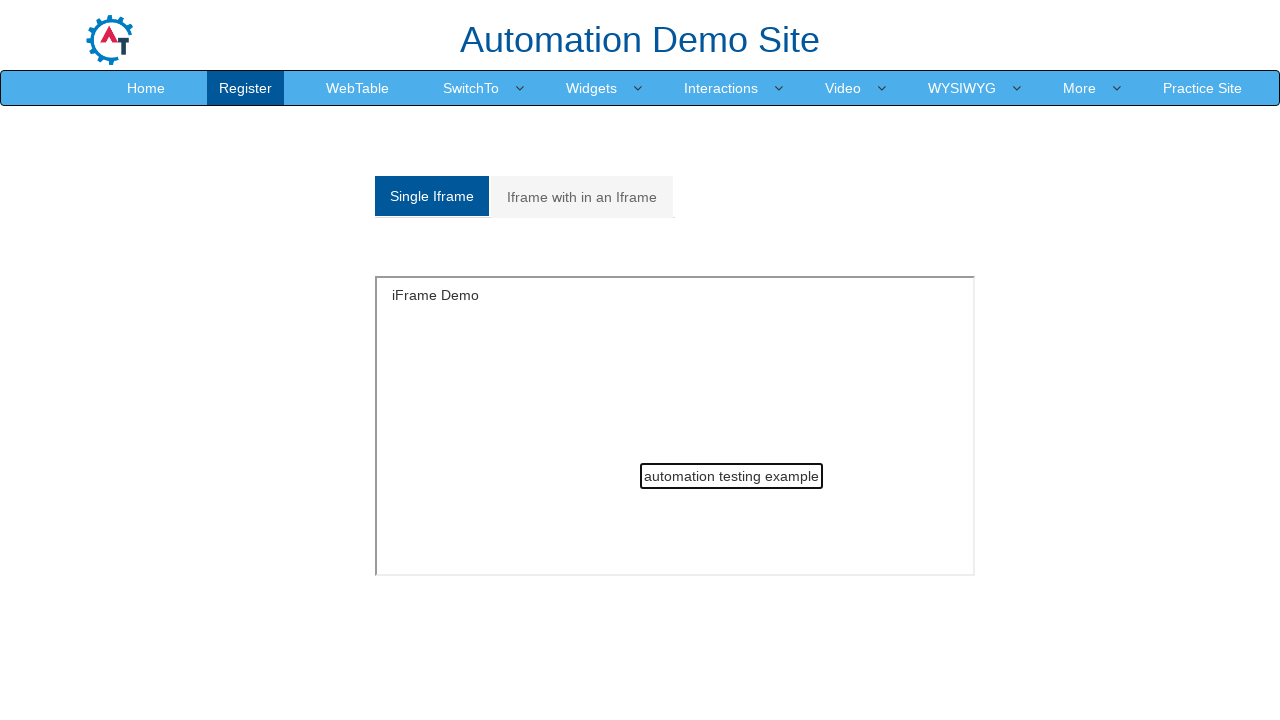